Tests the datepicker functionality by entering a date value and submitting it with the Enter key

Starting URL: https://formy-project.herokuapp.com/datepicker

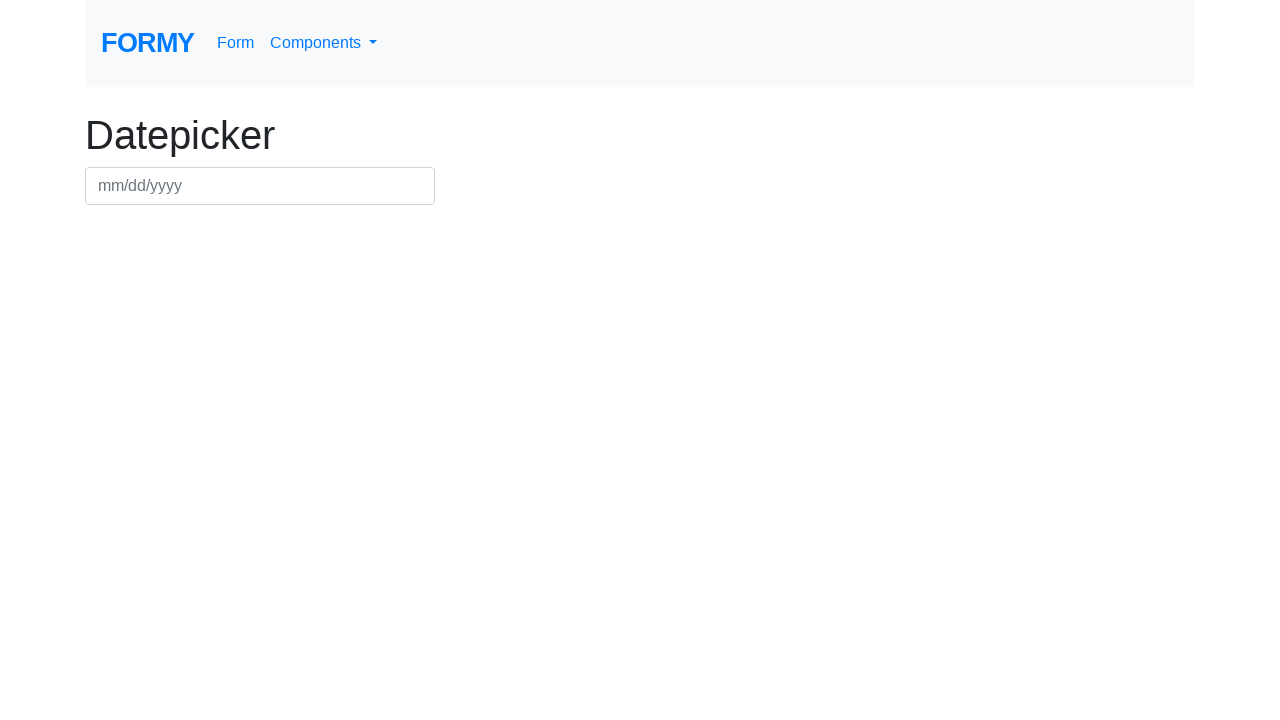

Filled datepicker input with date 03/15/2024 on #datepicker
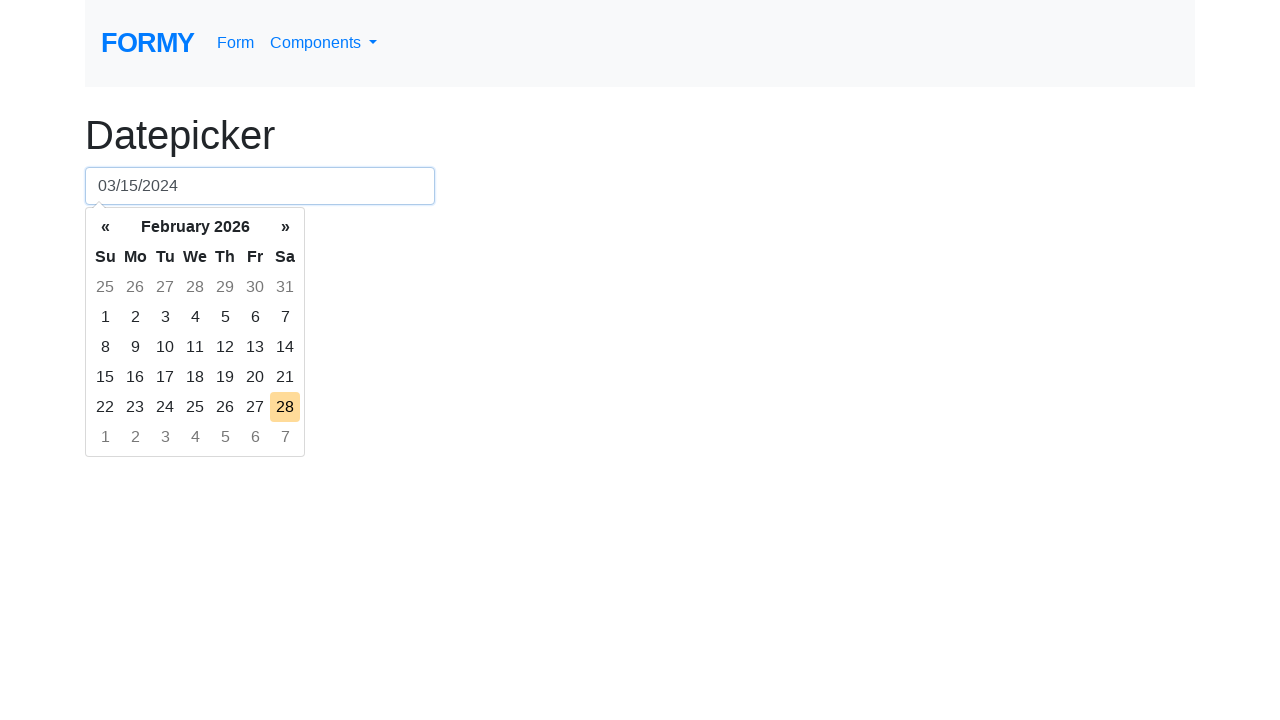

Pressed Enter to confirm date selection on #datepicker
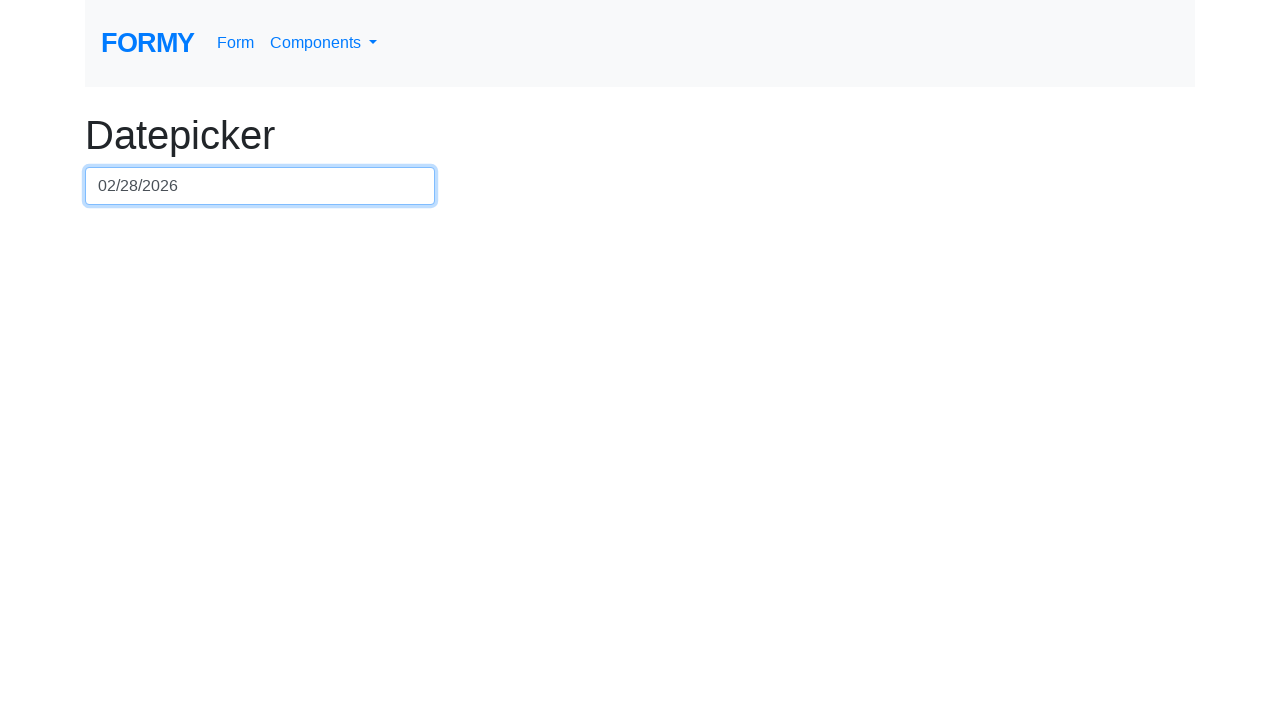

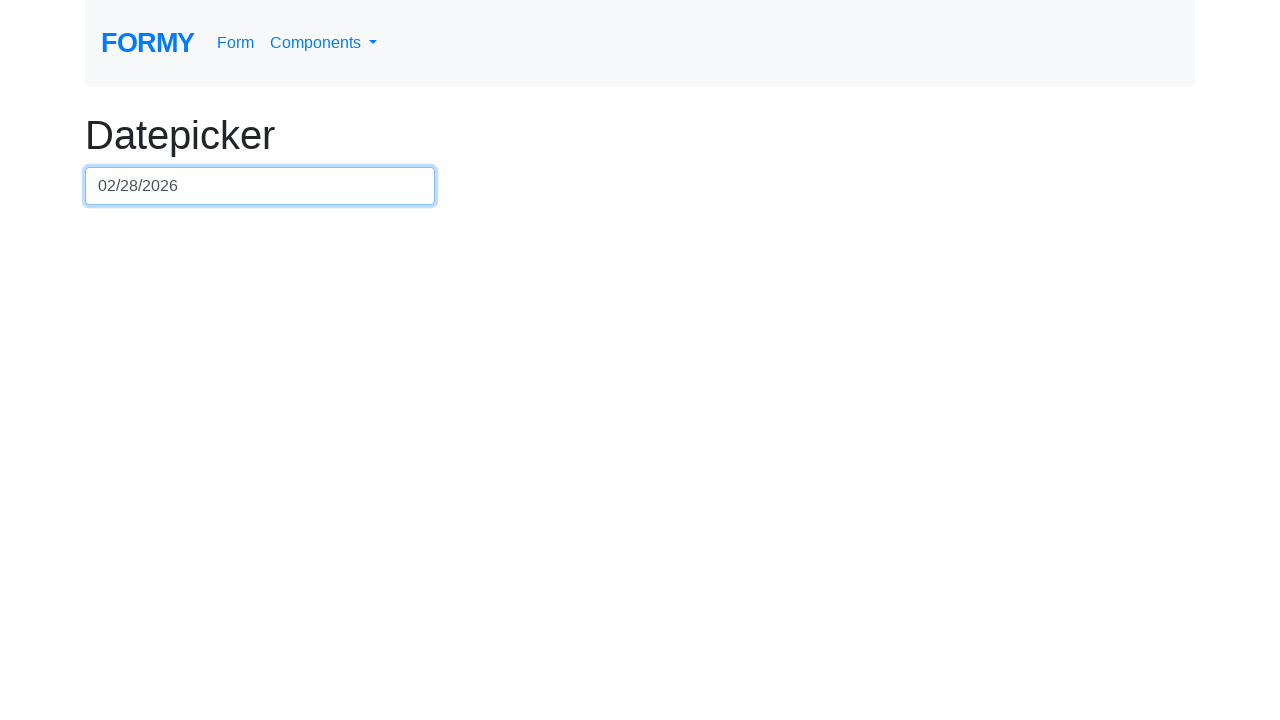